Tests property search functionality by clicking on a category and filling in search filters for property parameters

Starting URL: https://www.ss.lv/

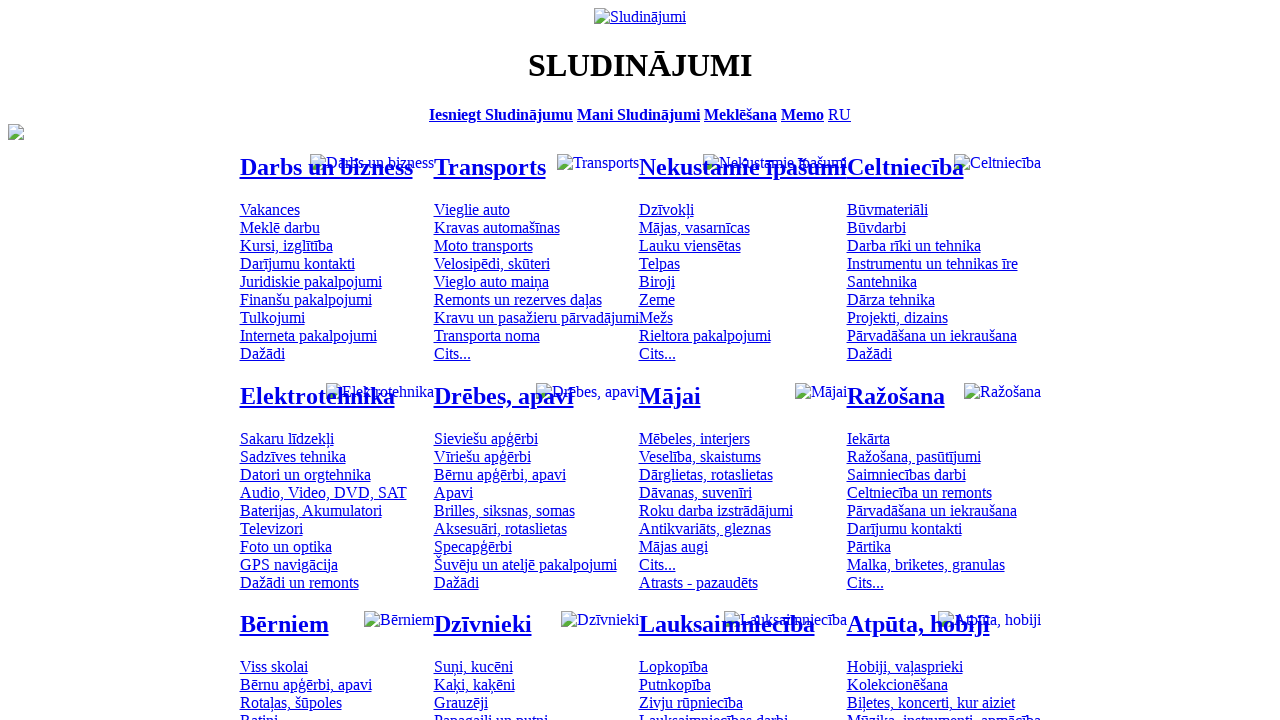

Clicked on property category (mtd_300) at (473, 667) on #mtd_300
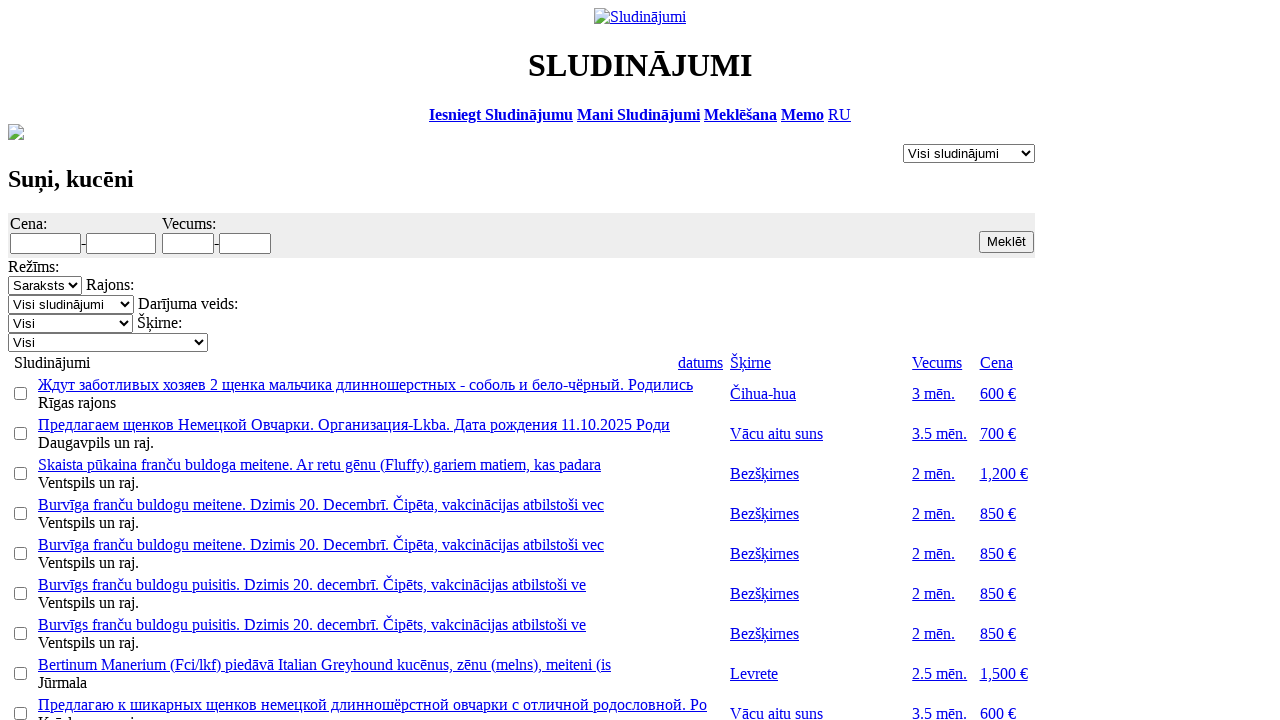

Filled minimum value '11' for field f_o_8 on #f_o_8_min
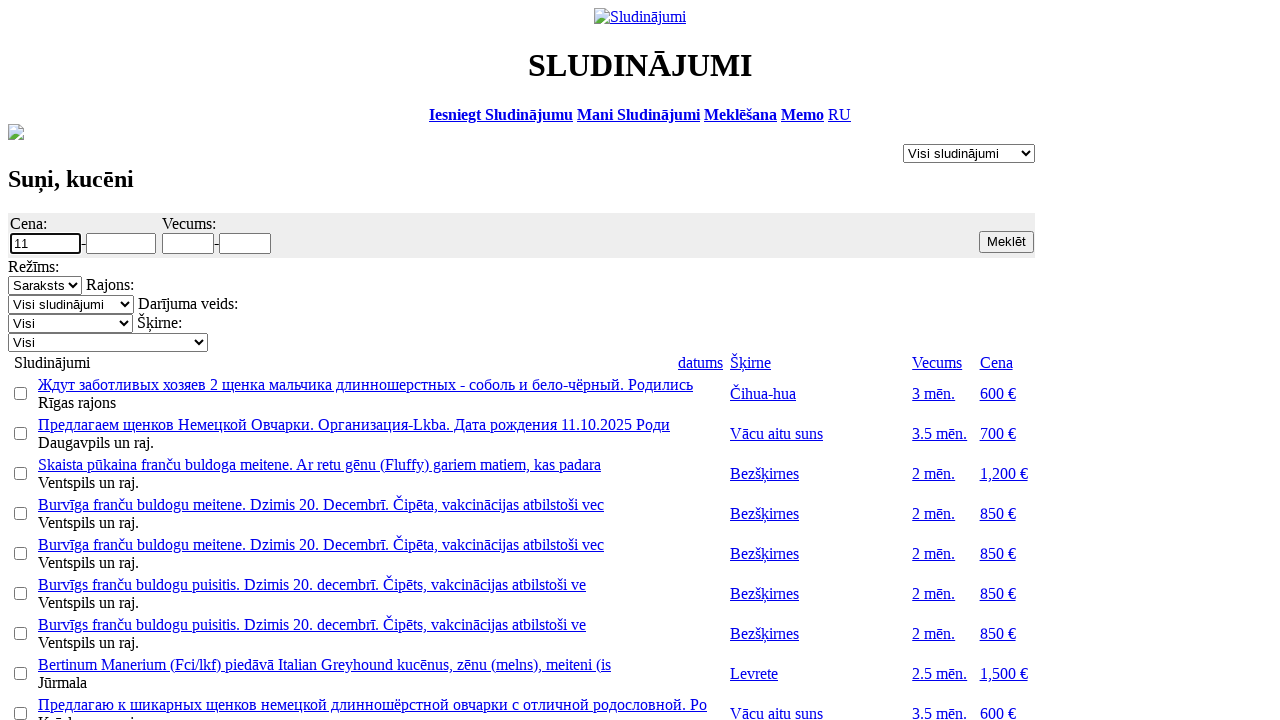

Filled maximum value '2' for field f_o_8 on #f_o_8_max
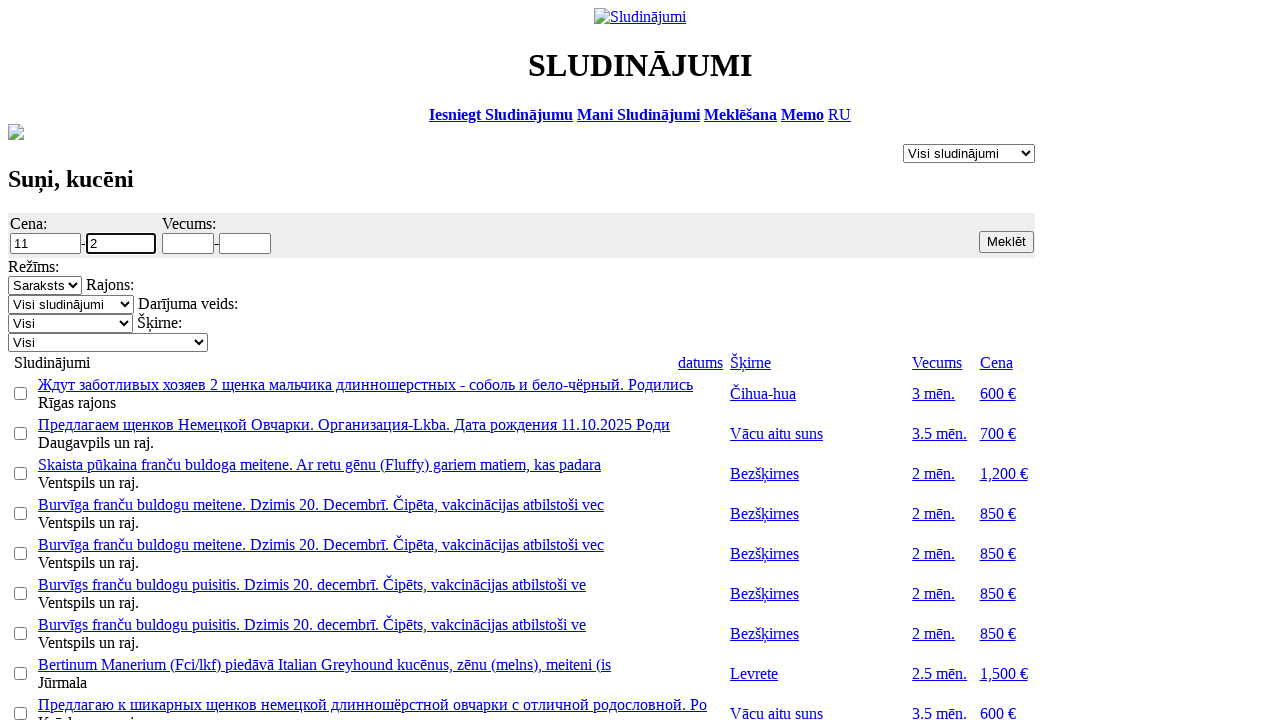

Filled minimum value '3' for field f_o_1276 on #f_o_1276_min
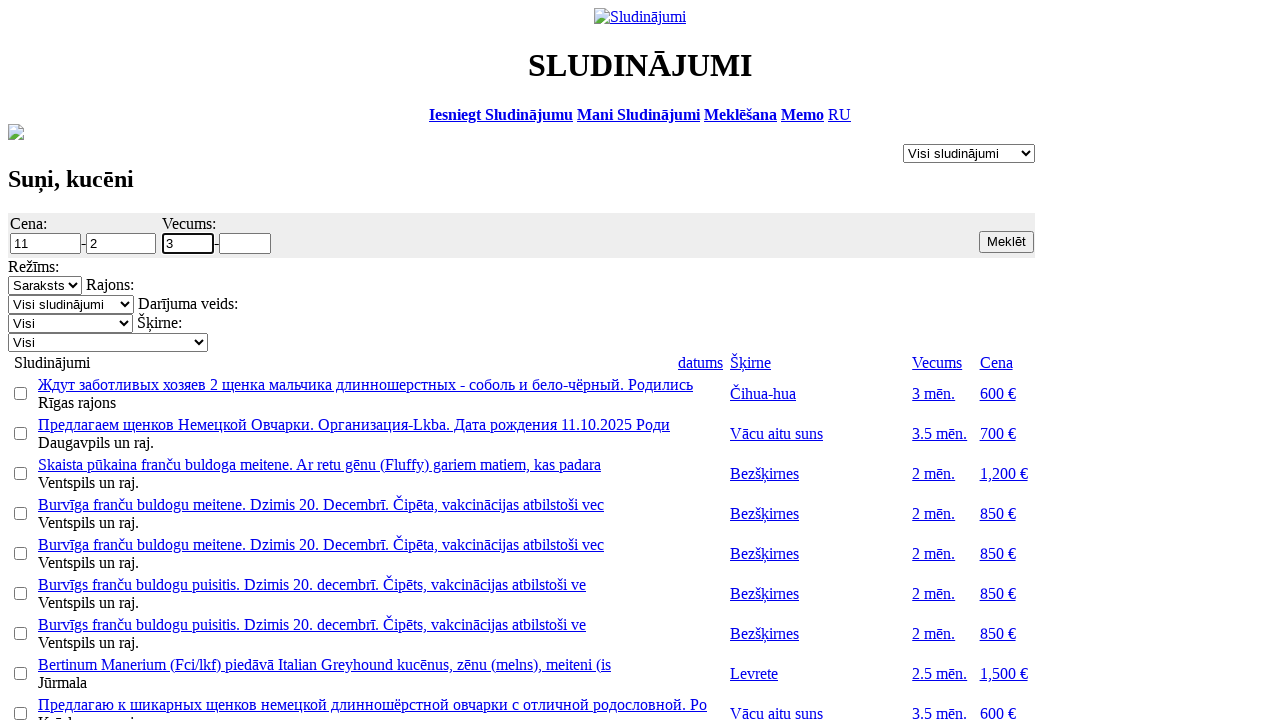

Filled maximum value '4' for field f_o_1276 on #f_o_1276_max
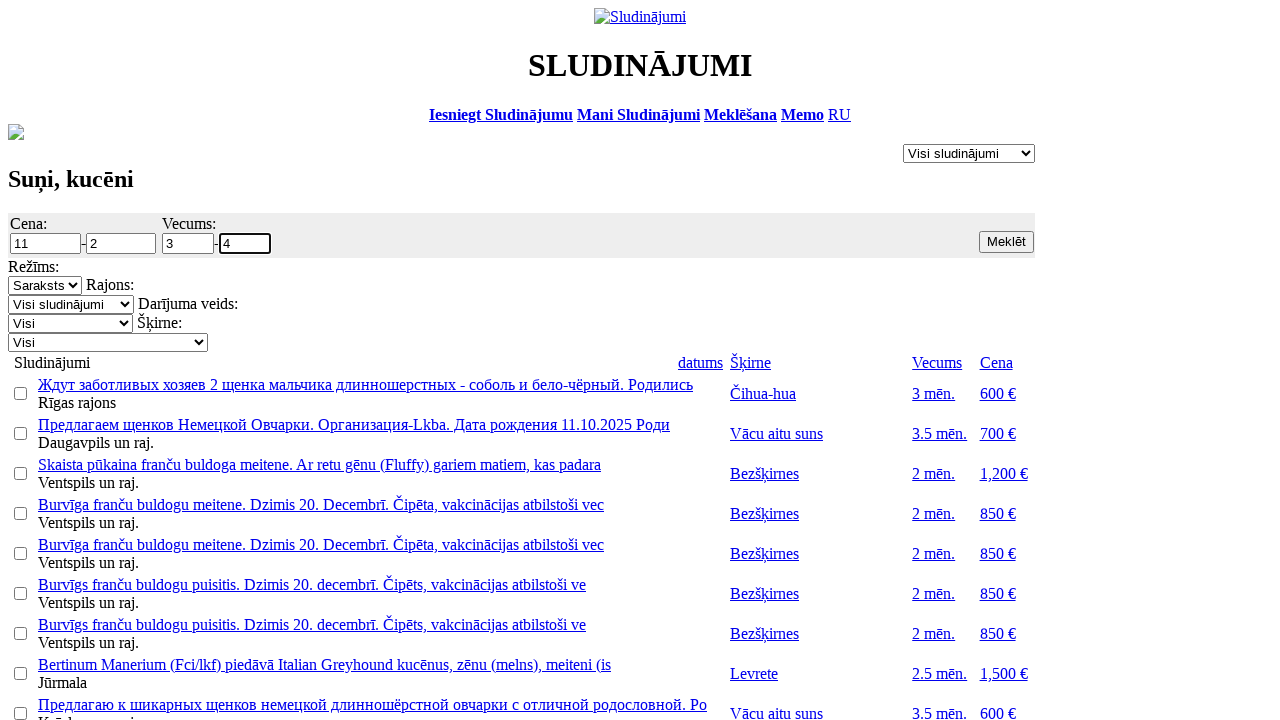

Clicked search button to execute property search at (1006, 242) on input.b.s12
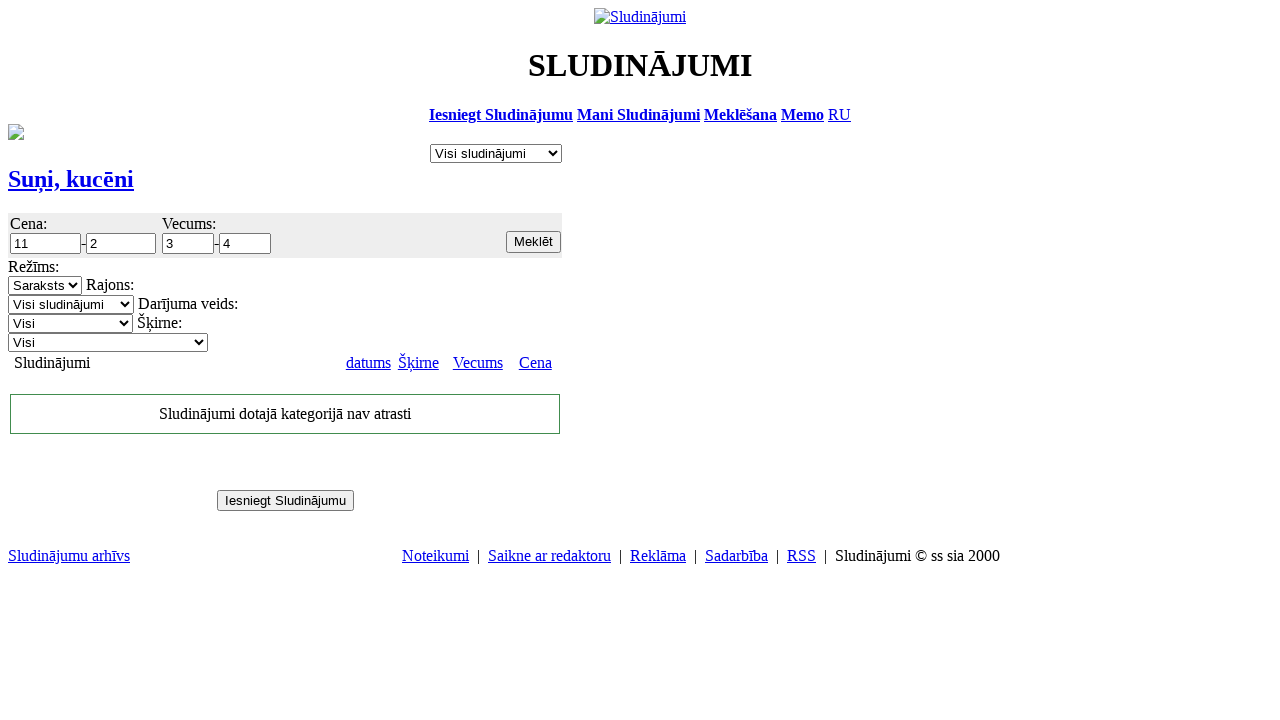

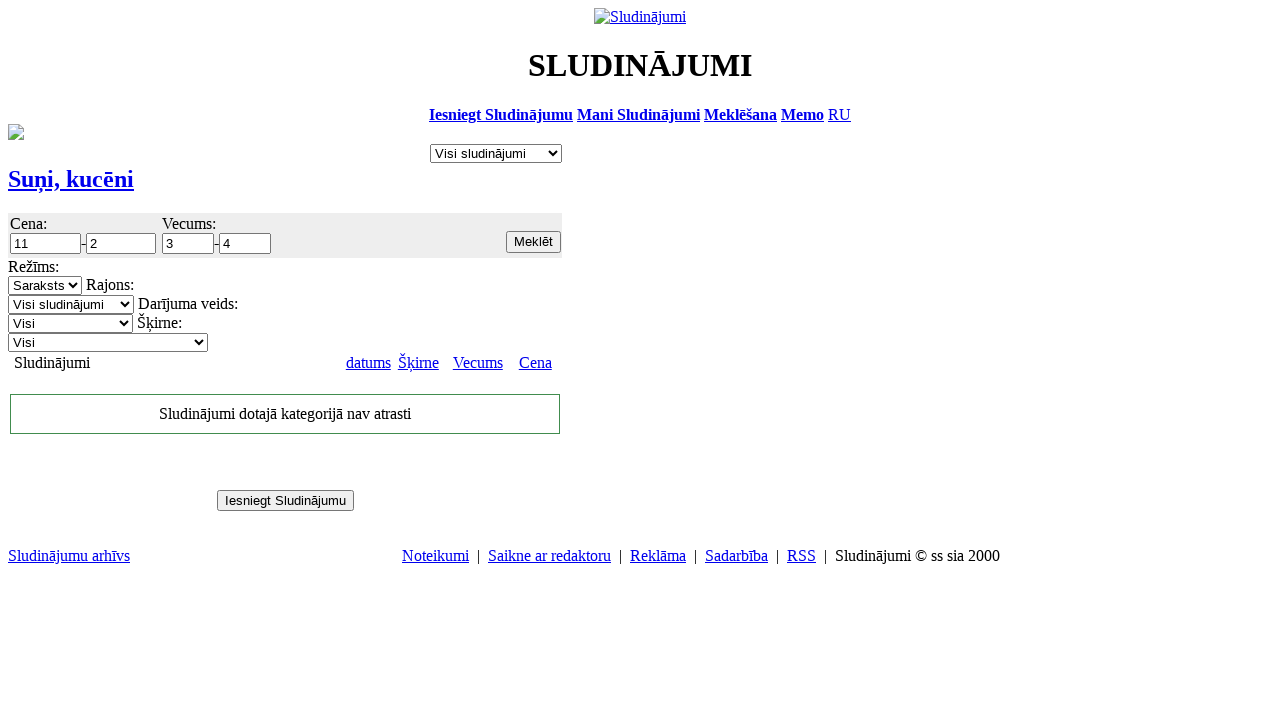